Tests element clickability by clicking the Start button on a dynamic loading page

Starting URL: https://automationfc.github.io/dynamic-loading/

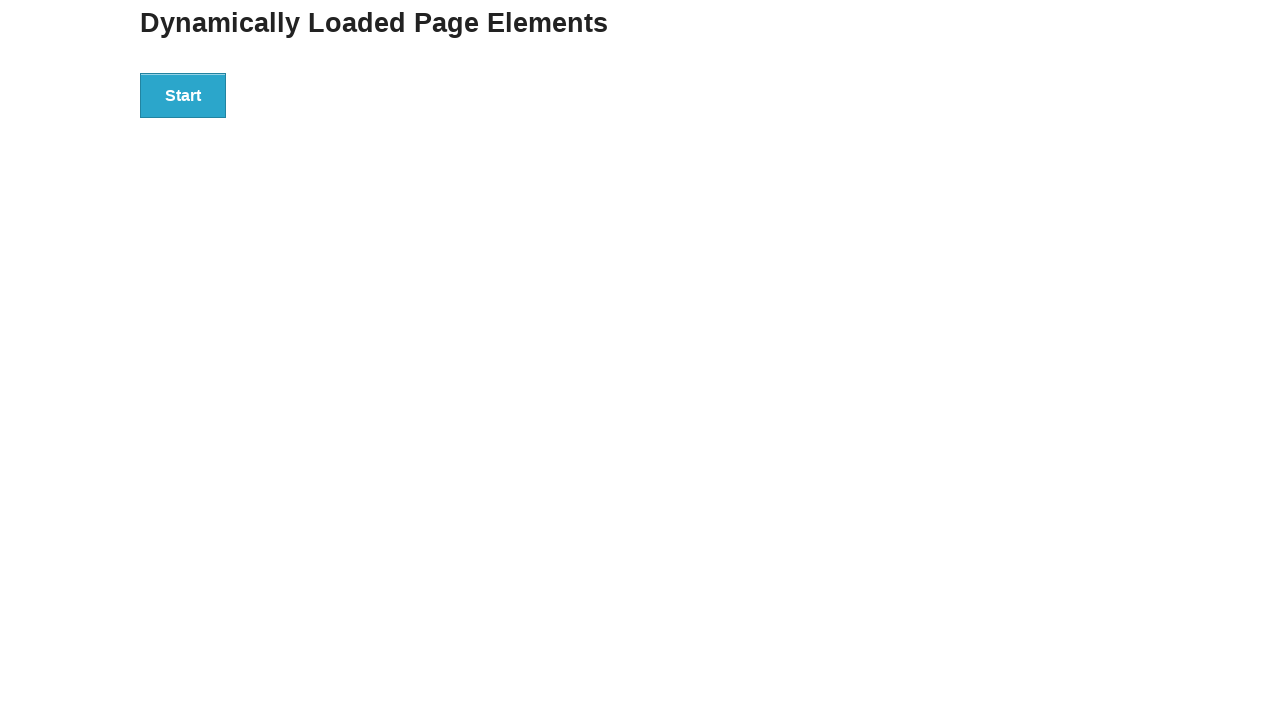

Waited for Start button to become visible on dynamic loading page
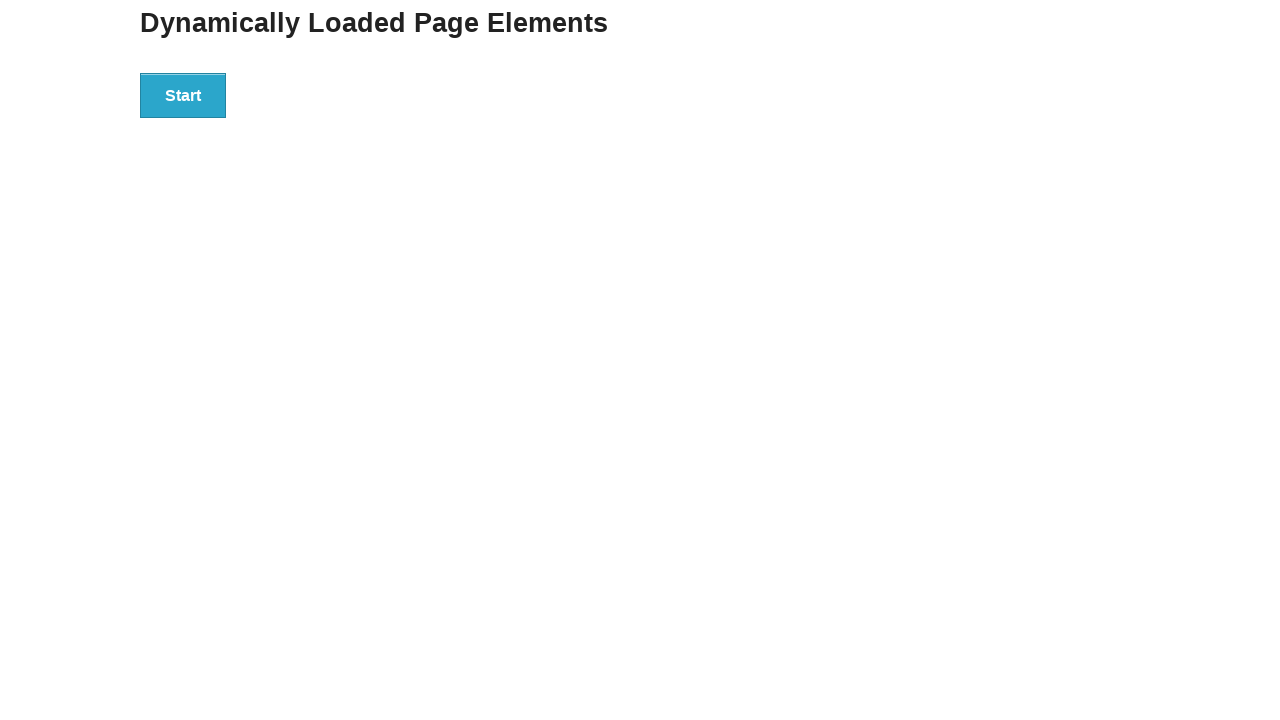

Clicked the Start button at (183, 95) on div#start>button
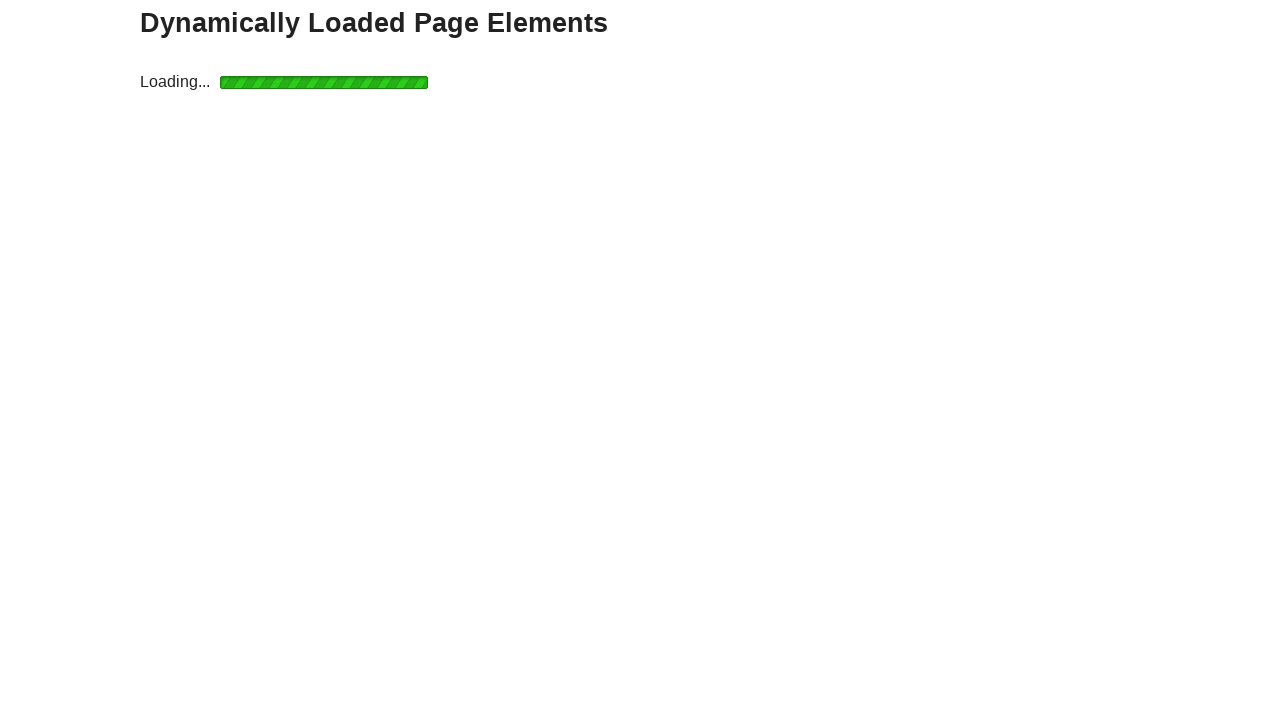

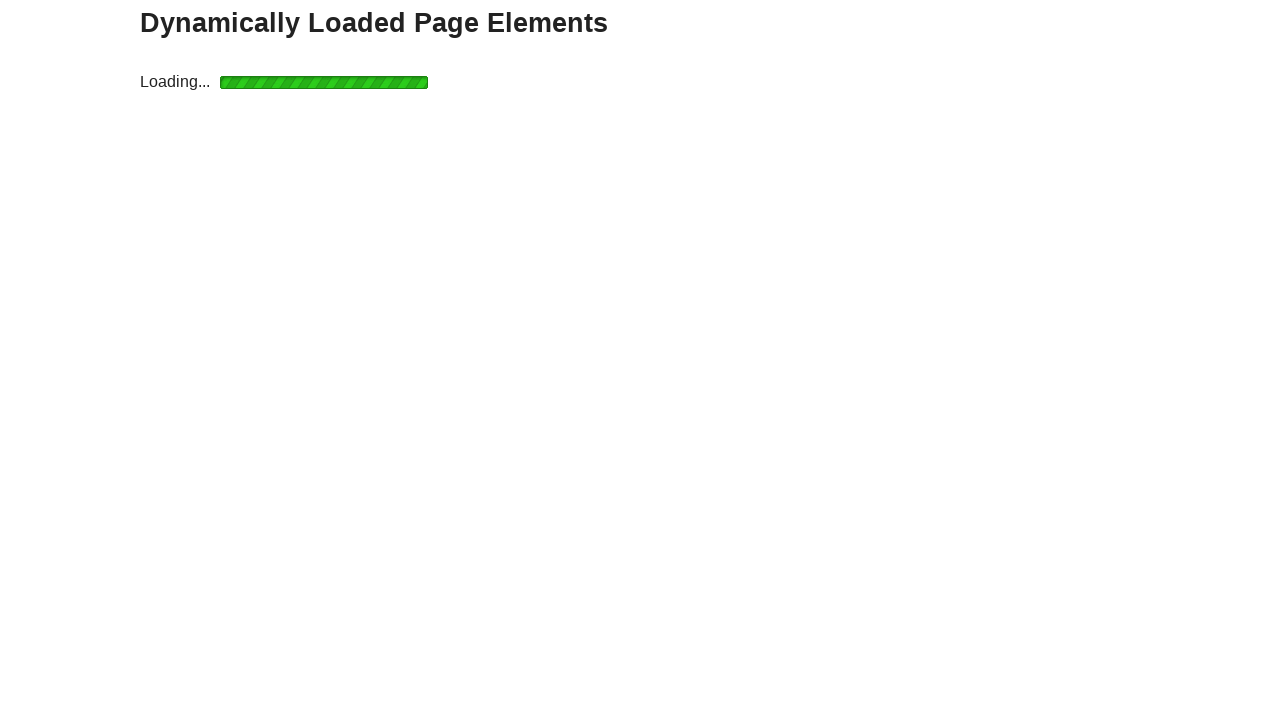